Tests checkbox functionality by toggling both checkboxes on the page

Starting URL: https://the-internet.herokuapp.com/checkboxes

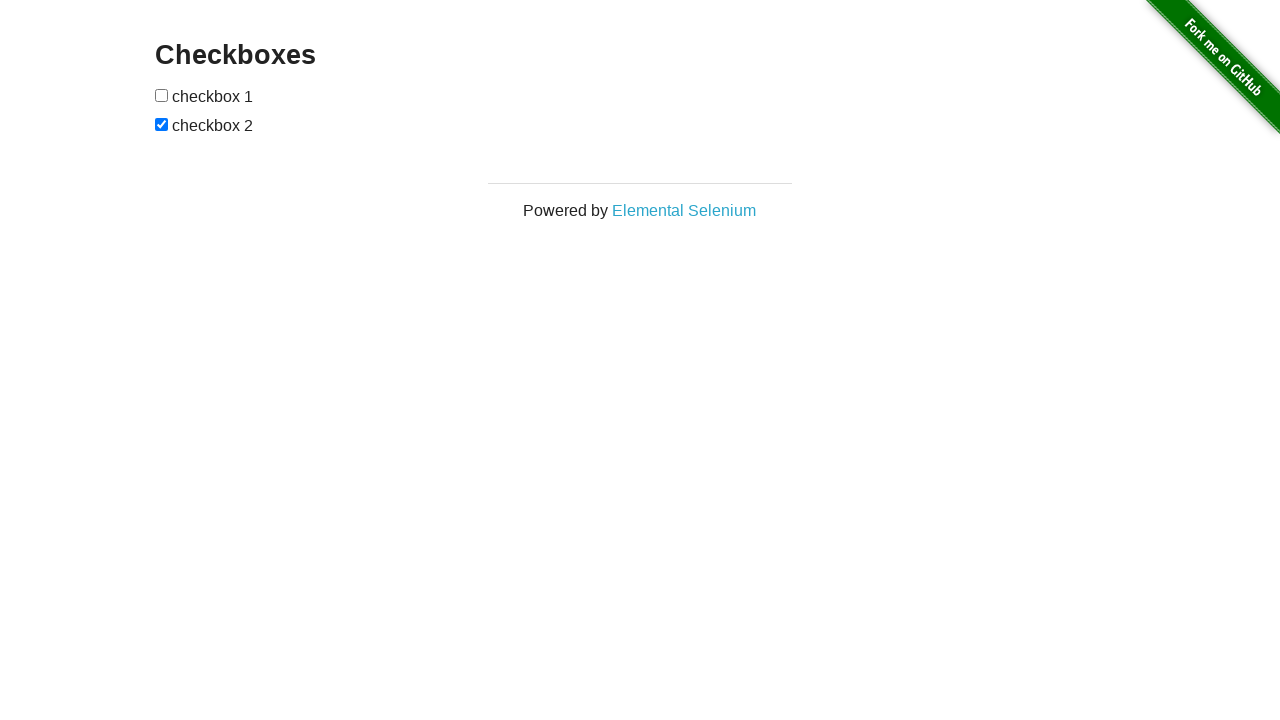

Clicked the second checkbox to toggle it at (162, 124) on xpath=//form[@id='checkboxes']/input[@type='checkbox'][2]
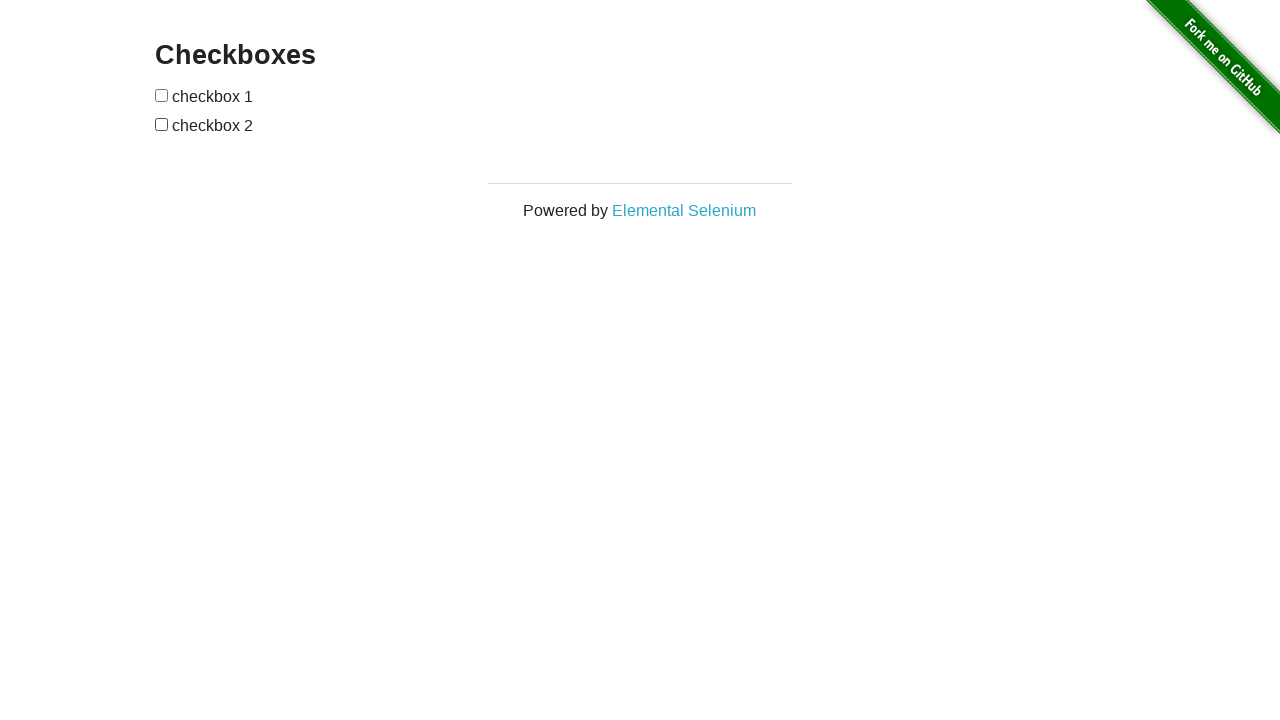

Clicked the first checkbox to toggle it at (162, 95) on xpath=//form[@id='checkboxes']/input[@type='checkbox'][1]
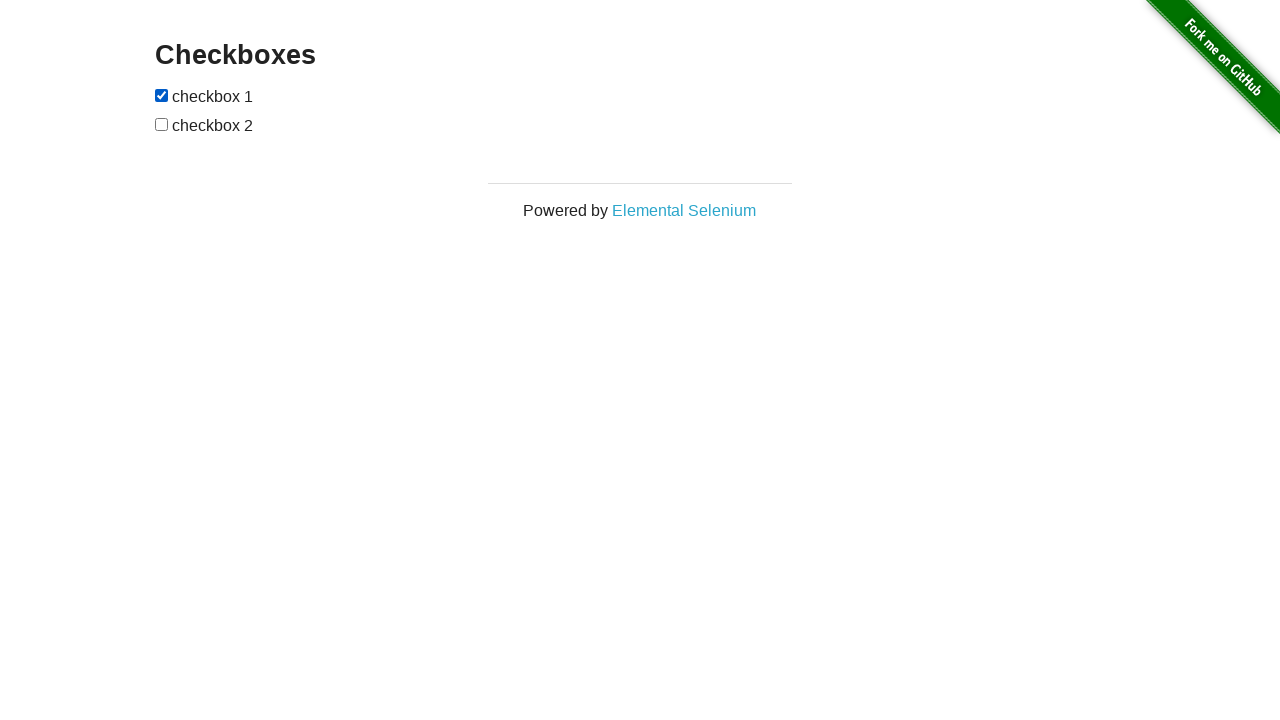

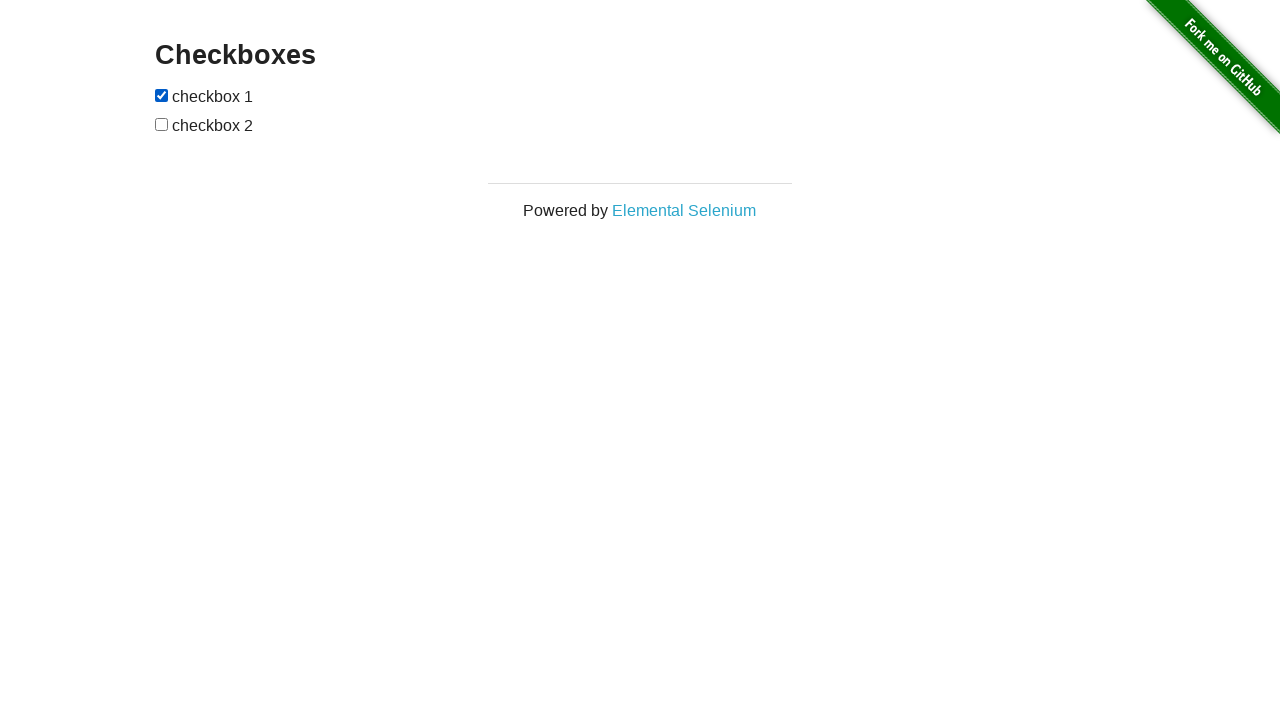